Tests different button interaction types including double-click, right-click, and regular click on a demo page

Starting URL: https://demoqa.com/buttons

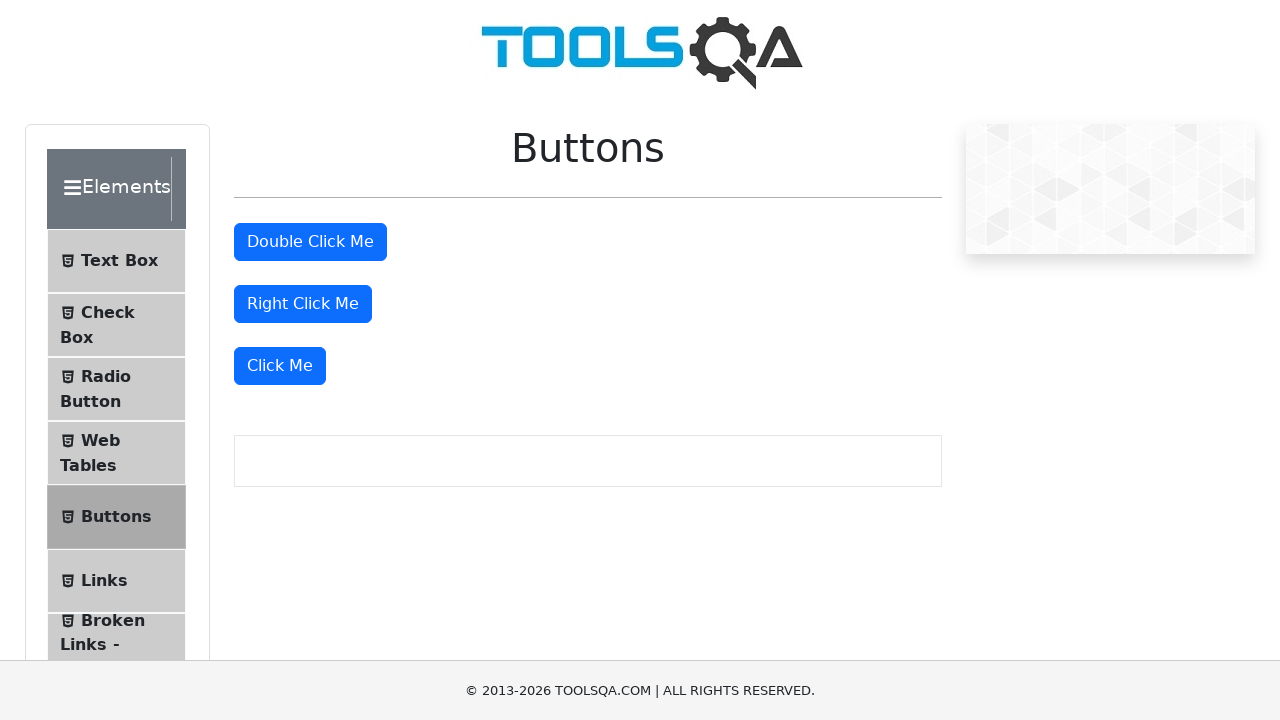

Double-clicked the double-click button at (310, 242) on #doubleClickBtn
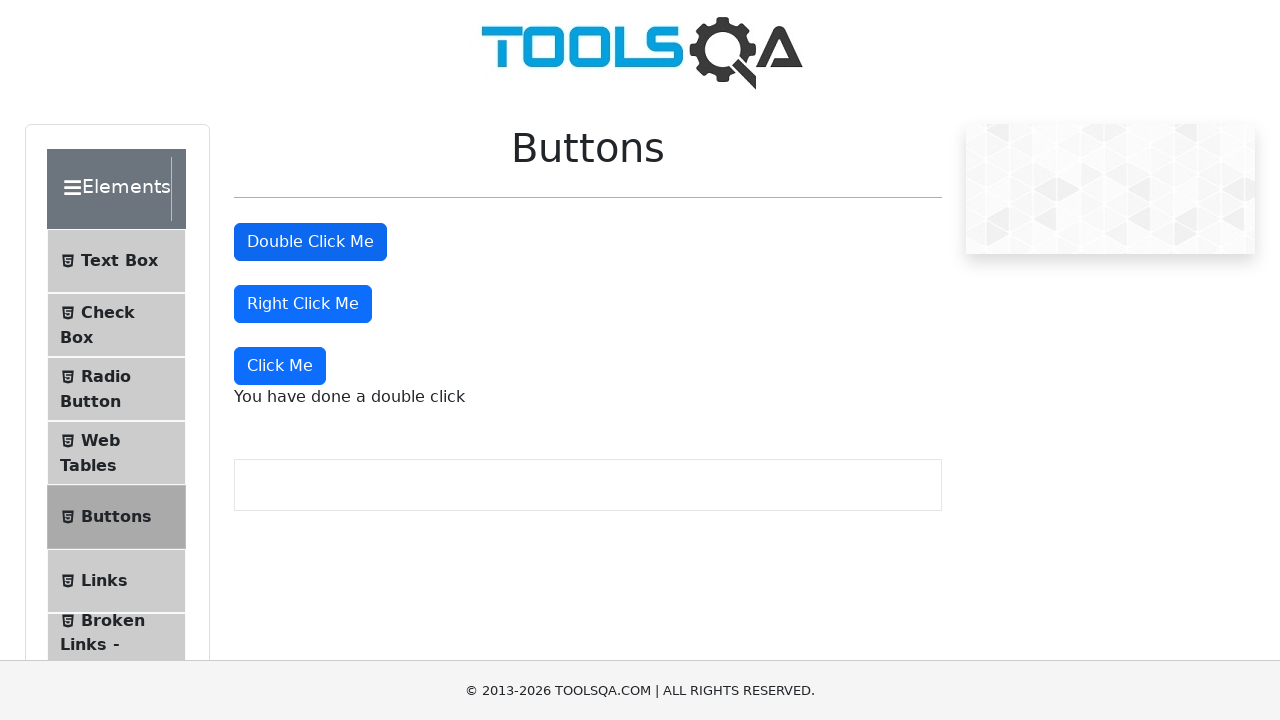

Right-clicked the right-click button at (303, 304) on #rightClickBtn
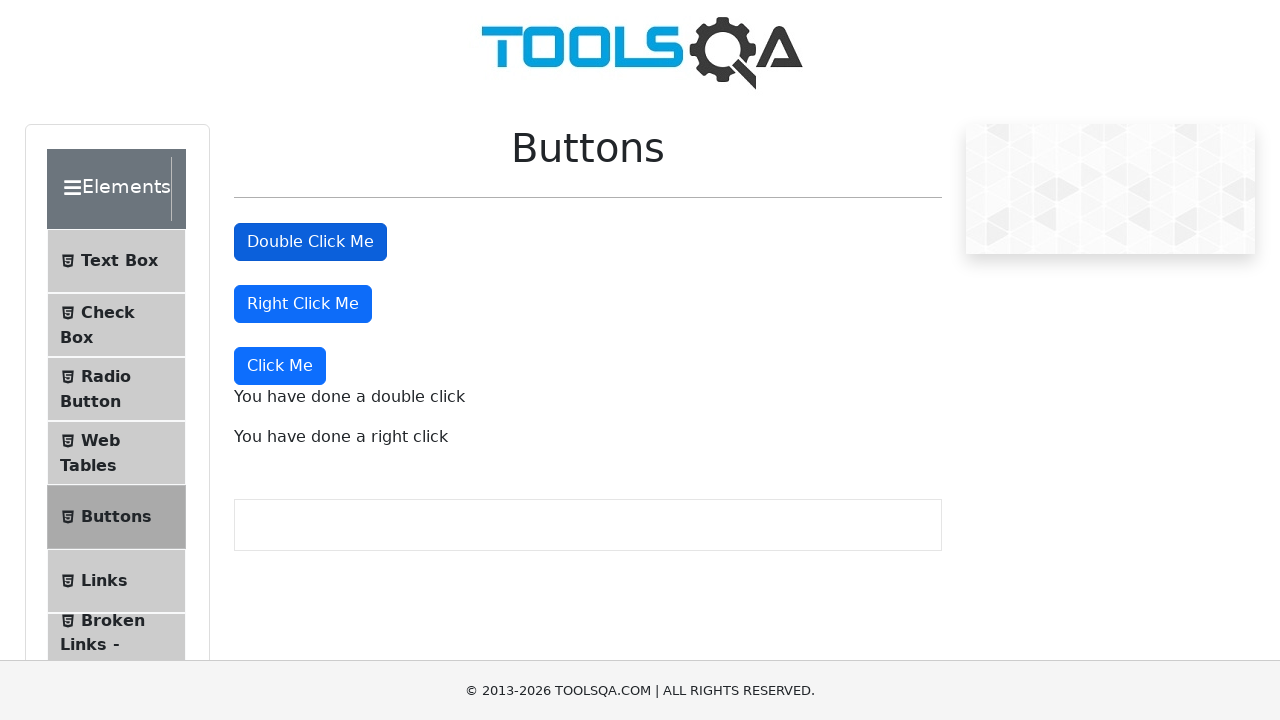

Clicked the 'Click Me' button at (280, 366) on xpath=//button[.='Click Me']
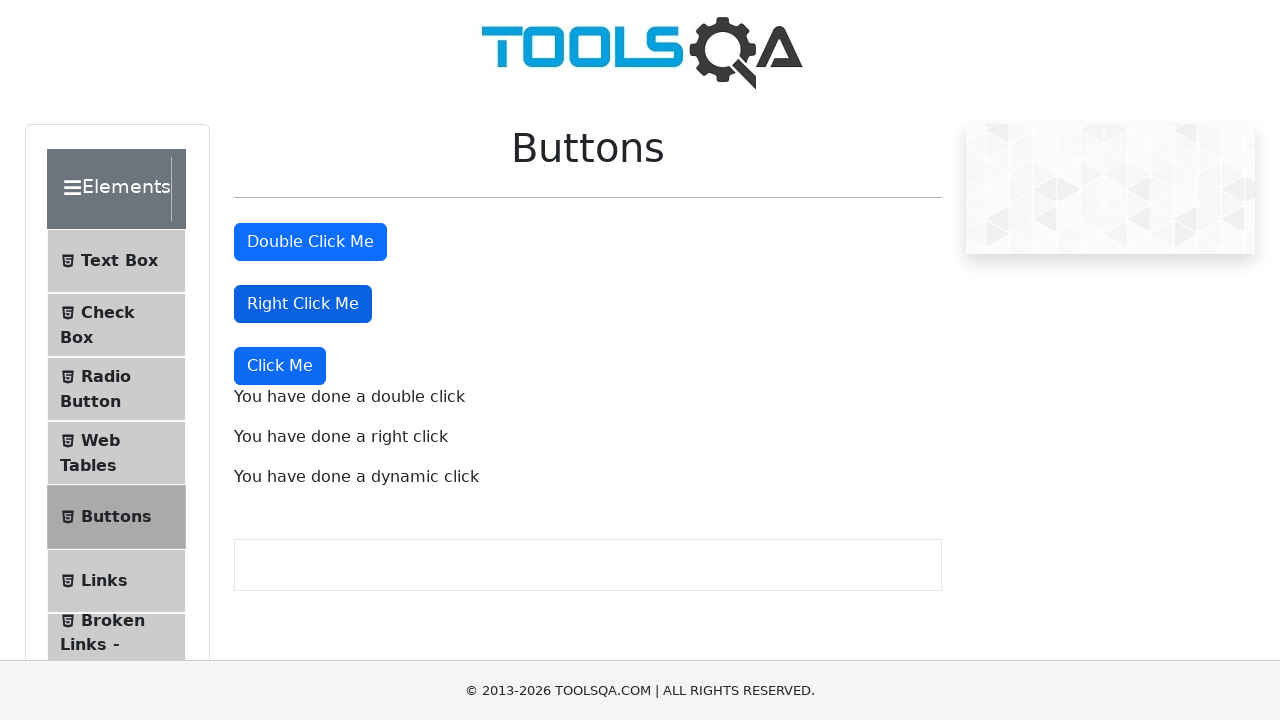

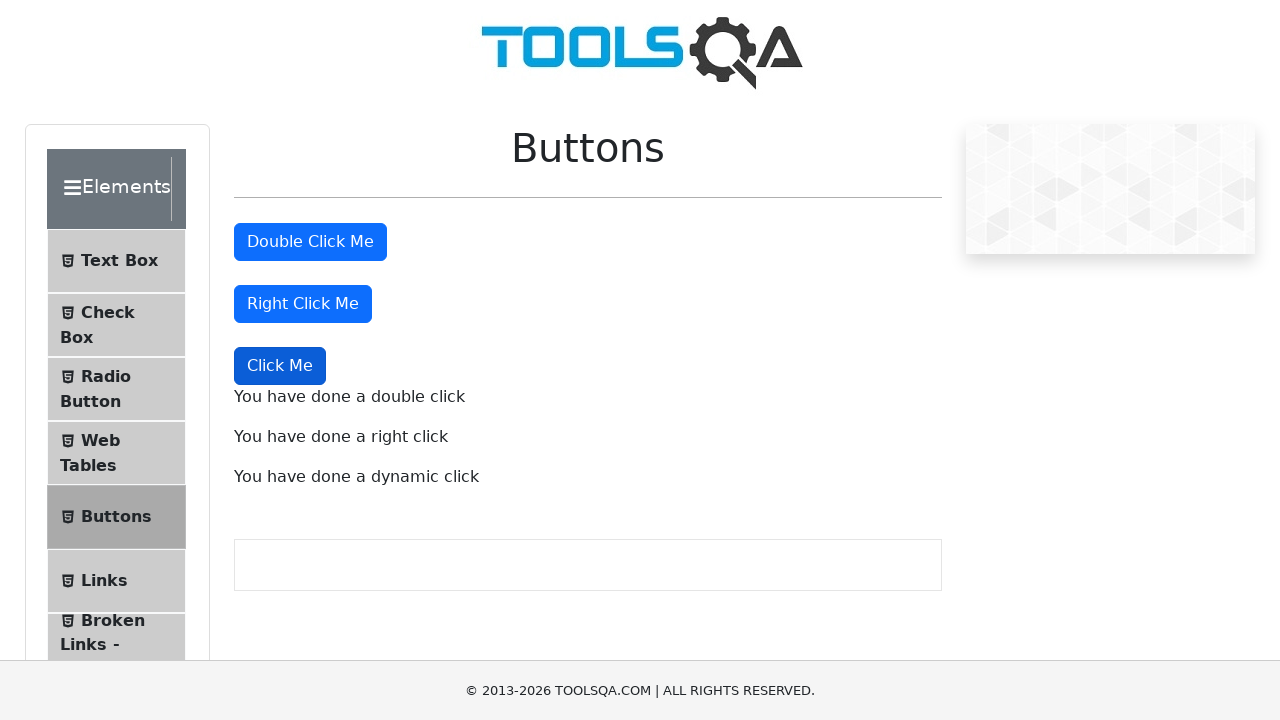